Navigates to the login page and waits for the page to fully load for visual verification

Starting URL: https://buildappswith.vercel.app/login

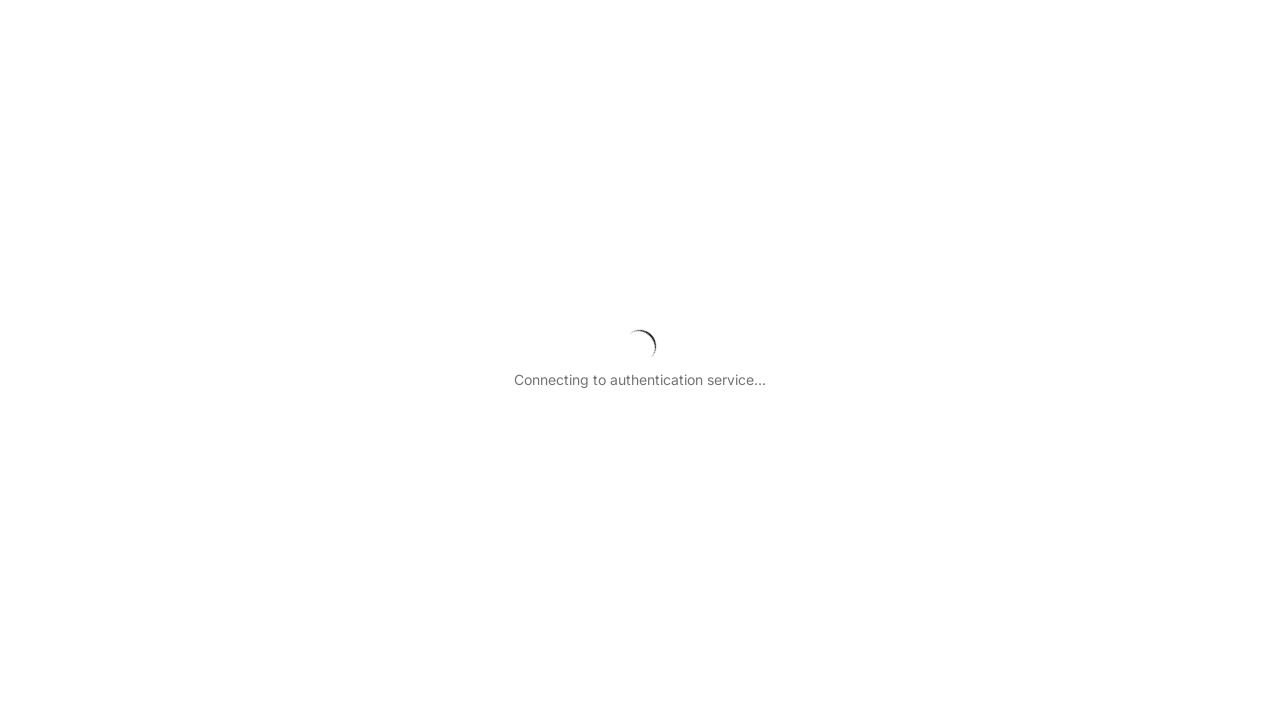

Navigated to login page
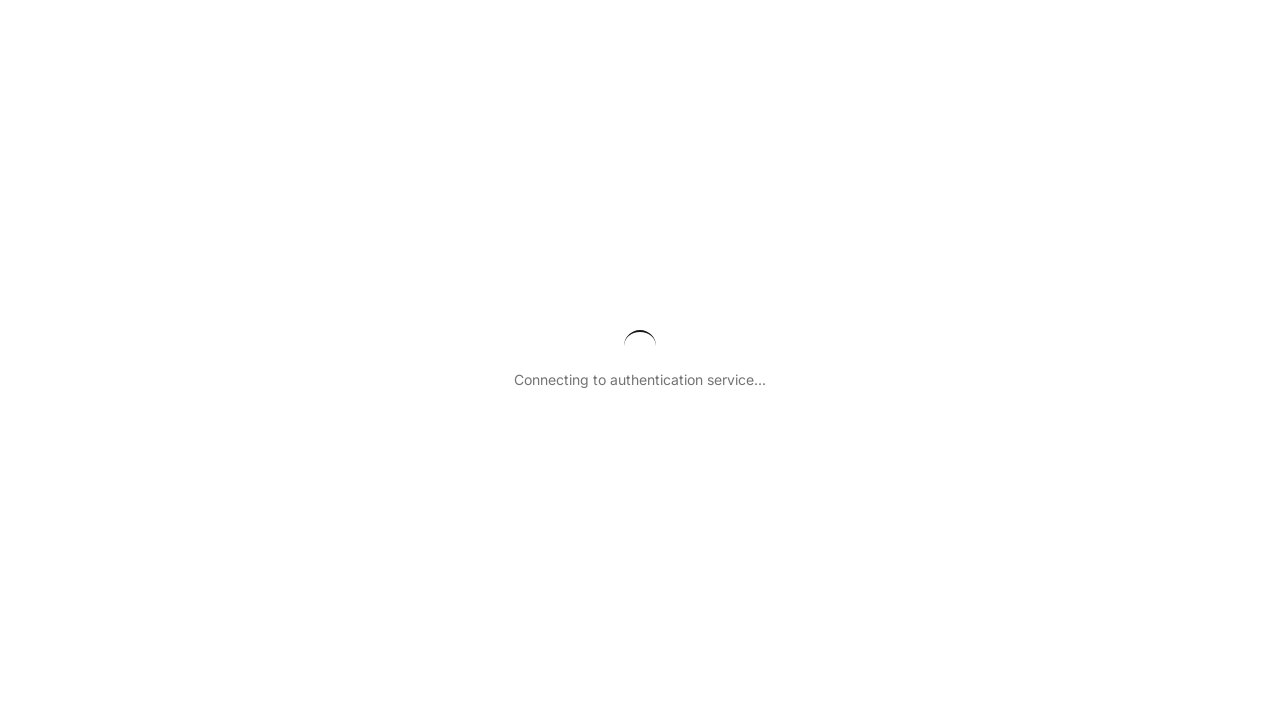

Page fully loaded - networkidle state reached
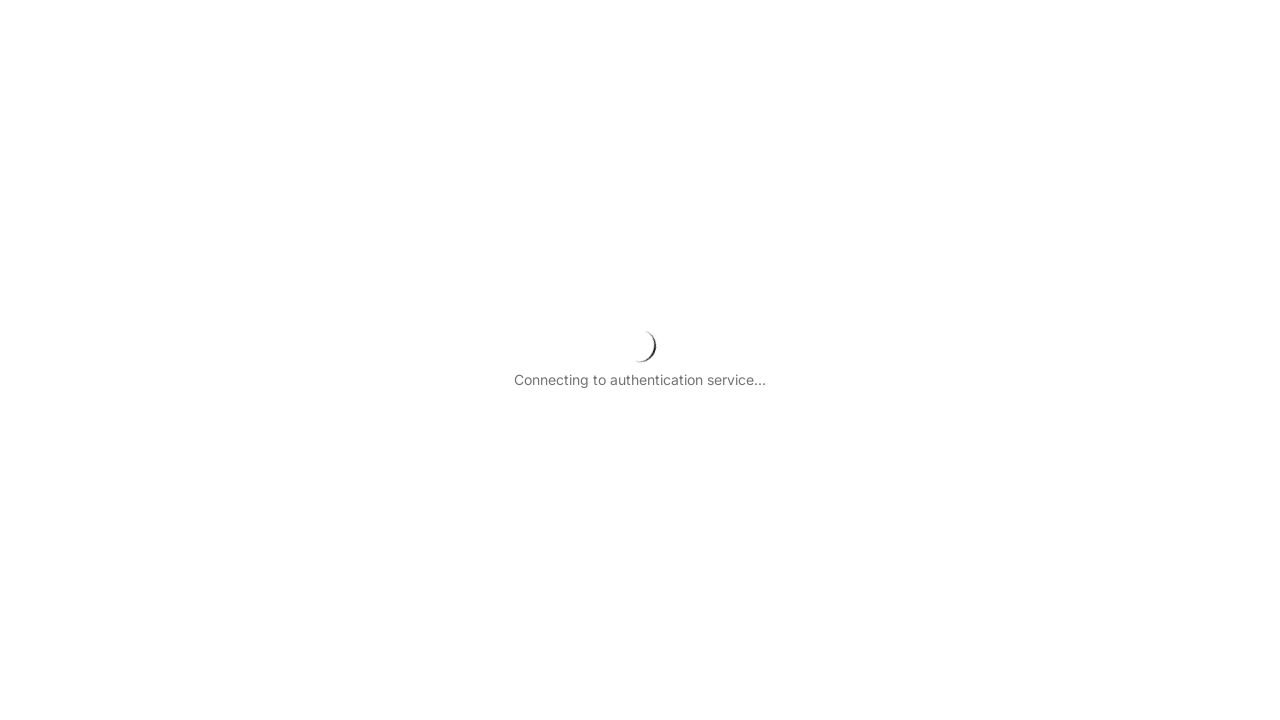

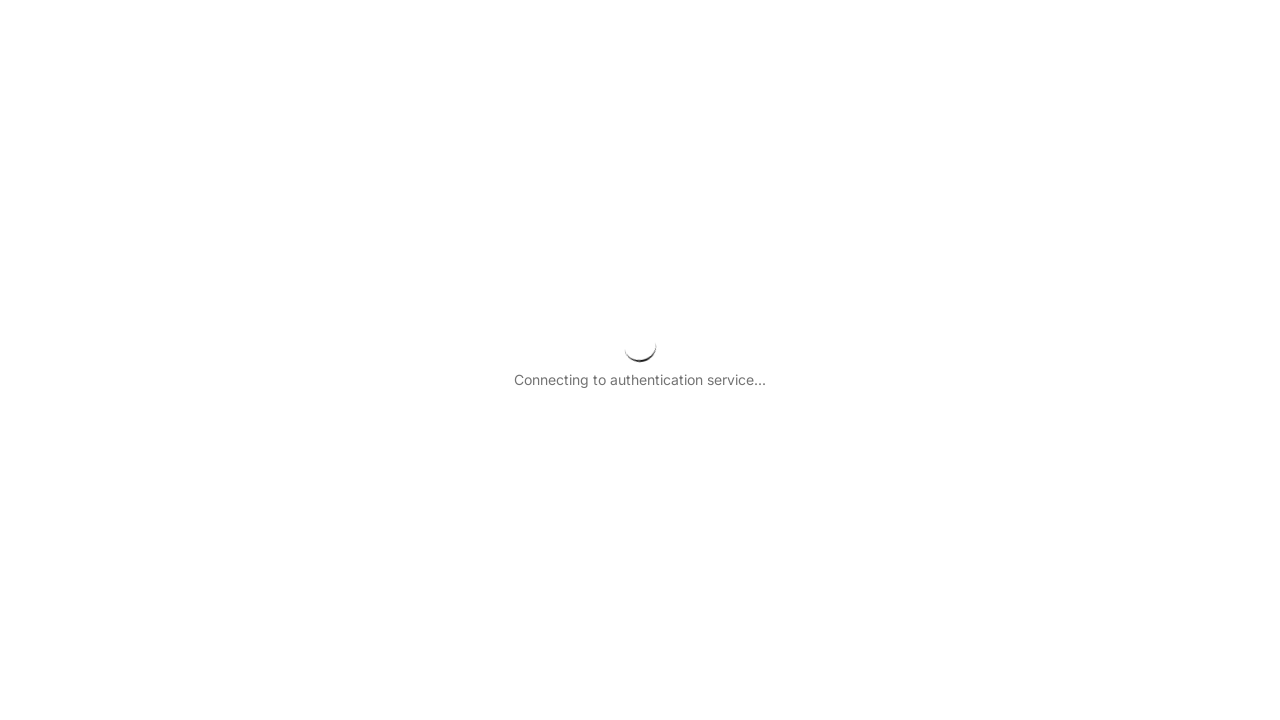